Tests the forgot password form functionality by clicking the forgot password link, filling in name and email fields, clearing and re-entering the email address

Starting URL: https://rahulshettyacademy.com/locatorspractice/

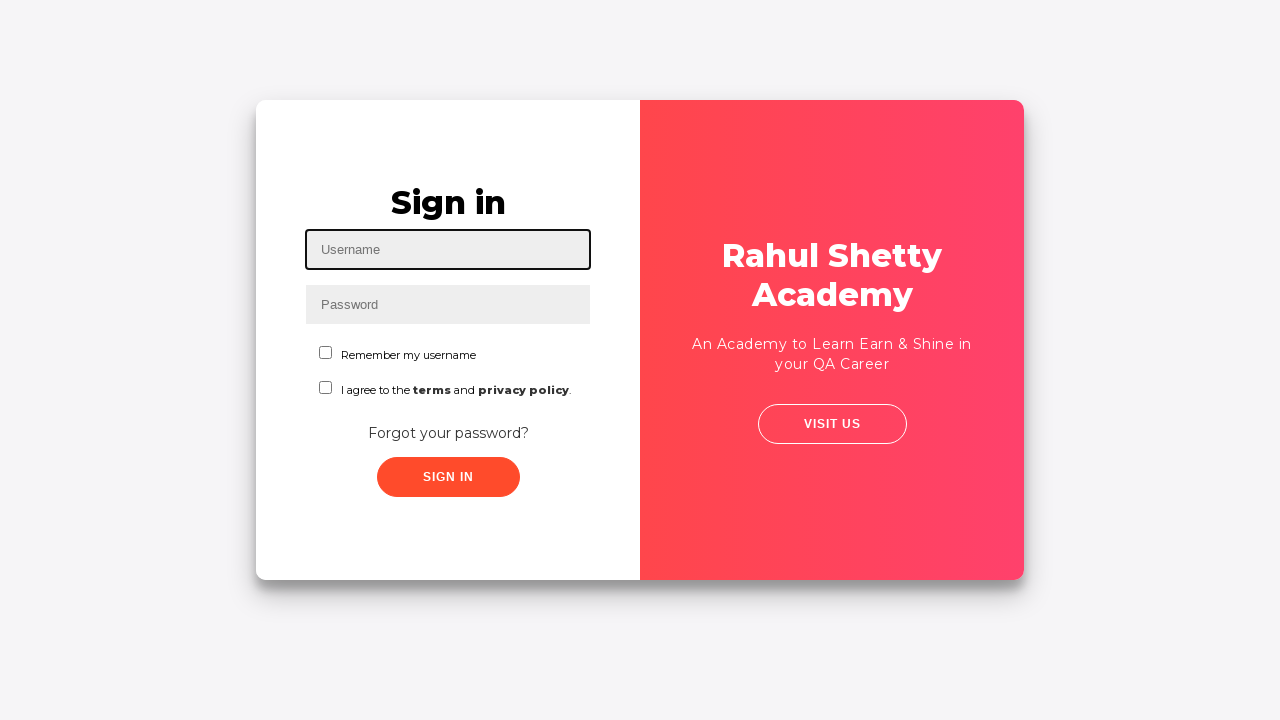

Clicked forgot password link at (448, 433) on a:has-text('Forgot your password?')
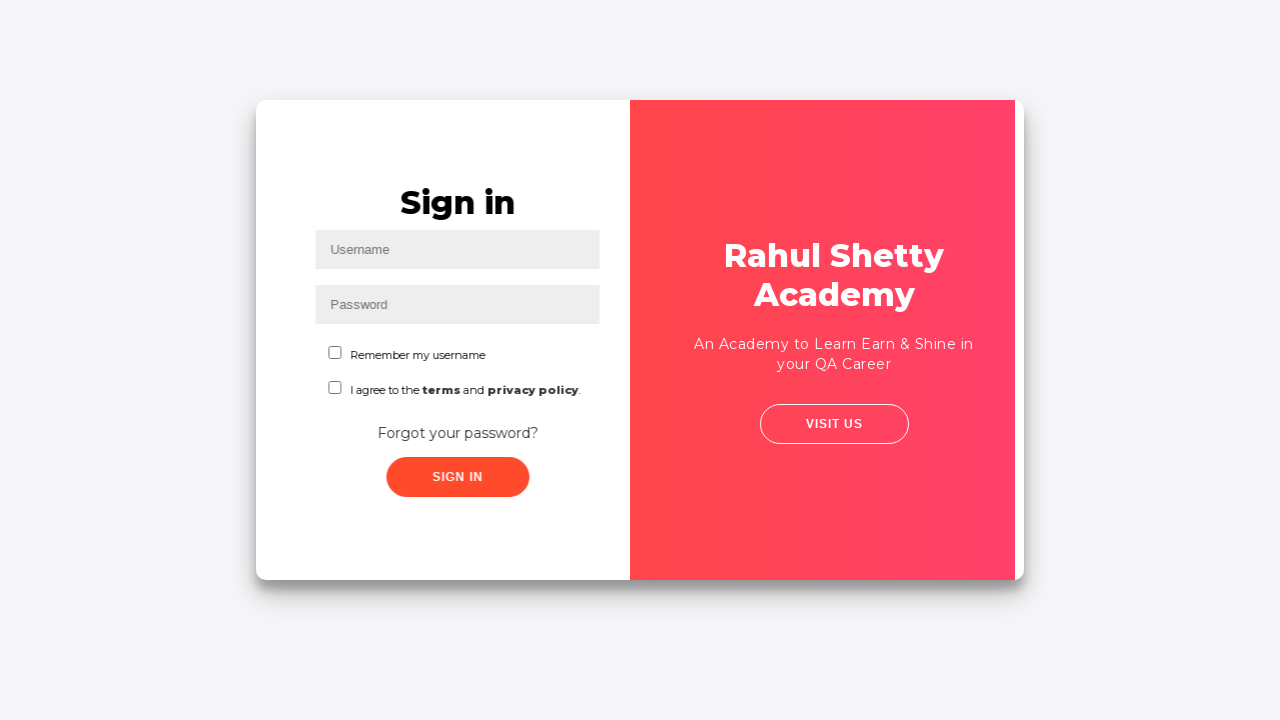

Filled name field with 'John Doe' on //input[@type='text'][1]
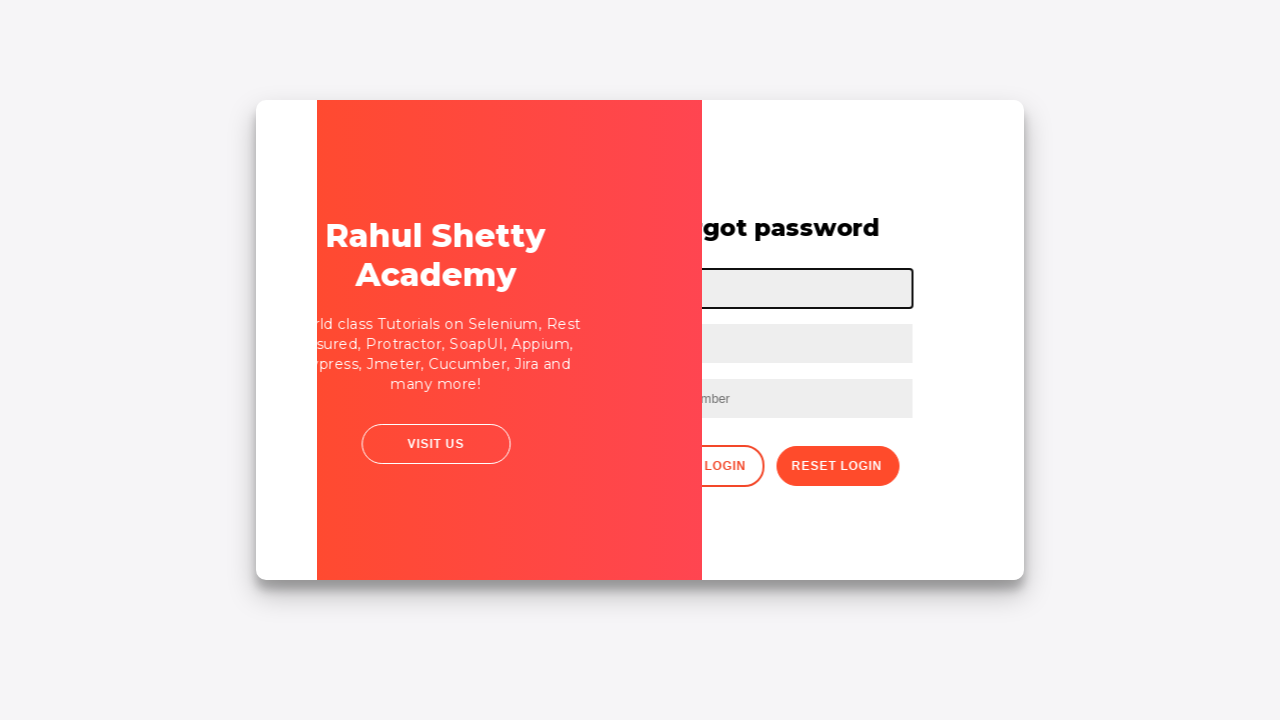

Filled email field with 'john@hotmail.com' on input[type='text']:nth-child(3)
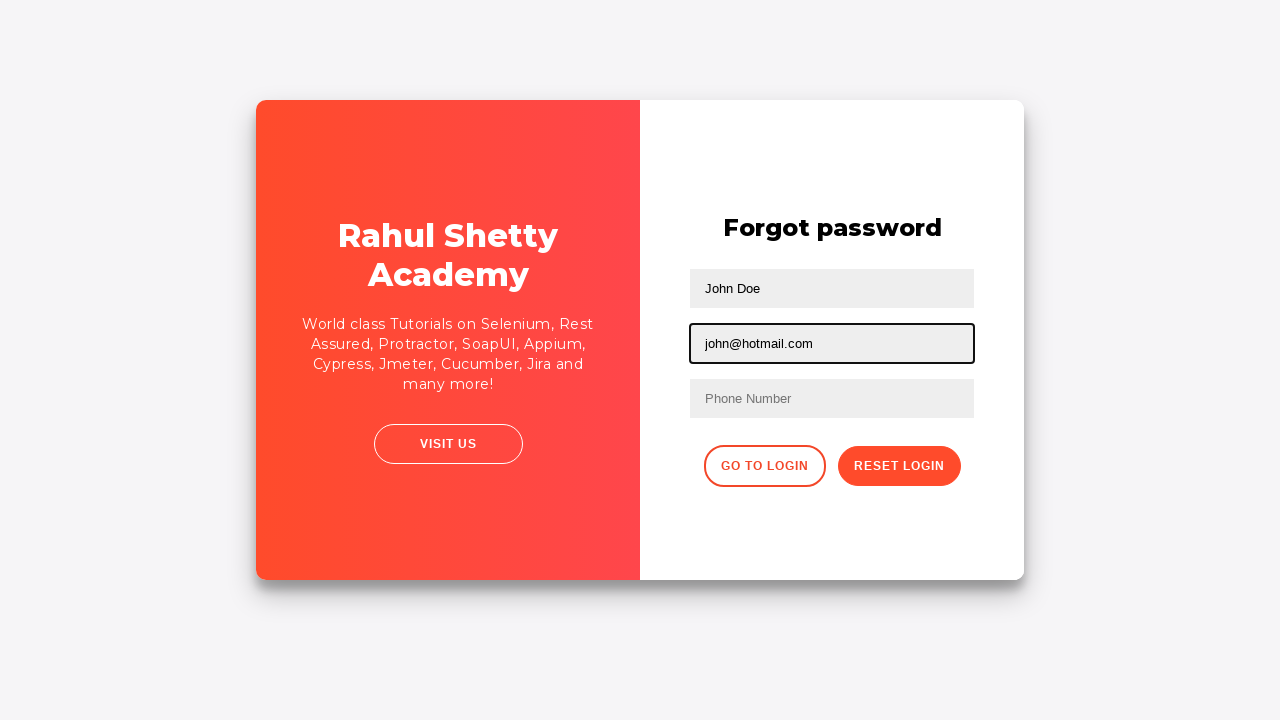

Cleared email field on //input[@type='text'][2]
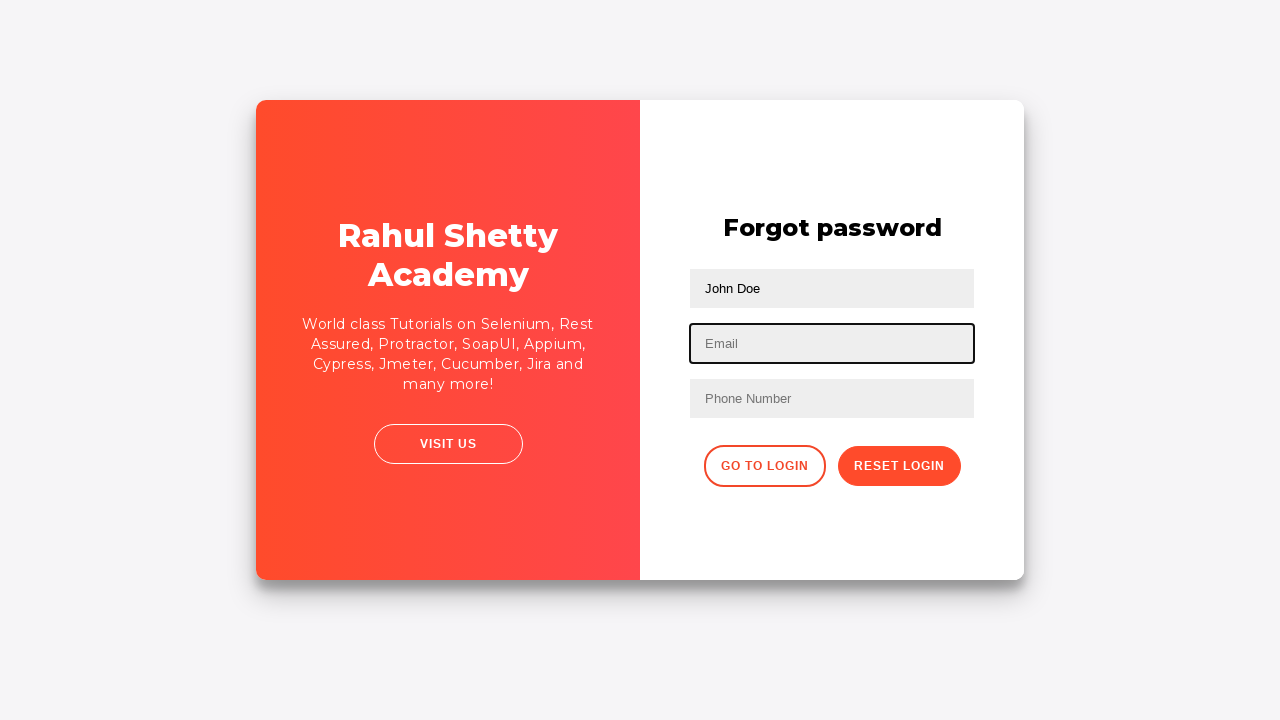

Re-entered email field with 'prayag@hotmail.com' on input[type='text']:nth-child(3)
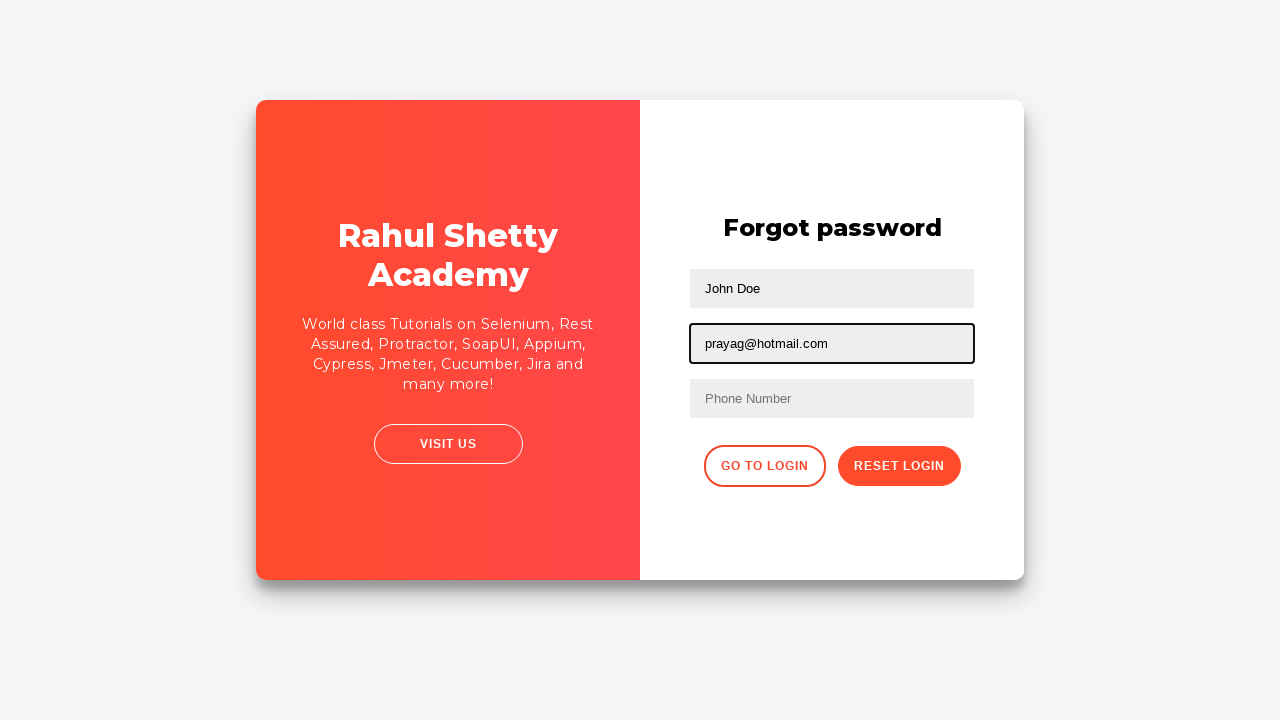

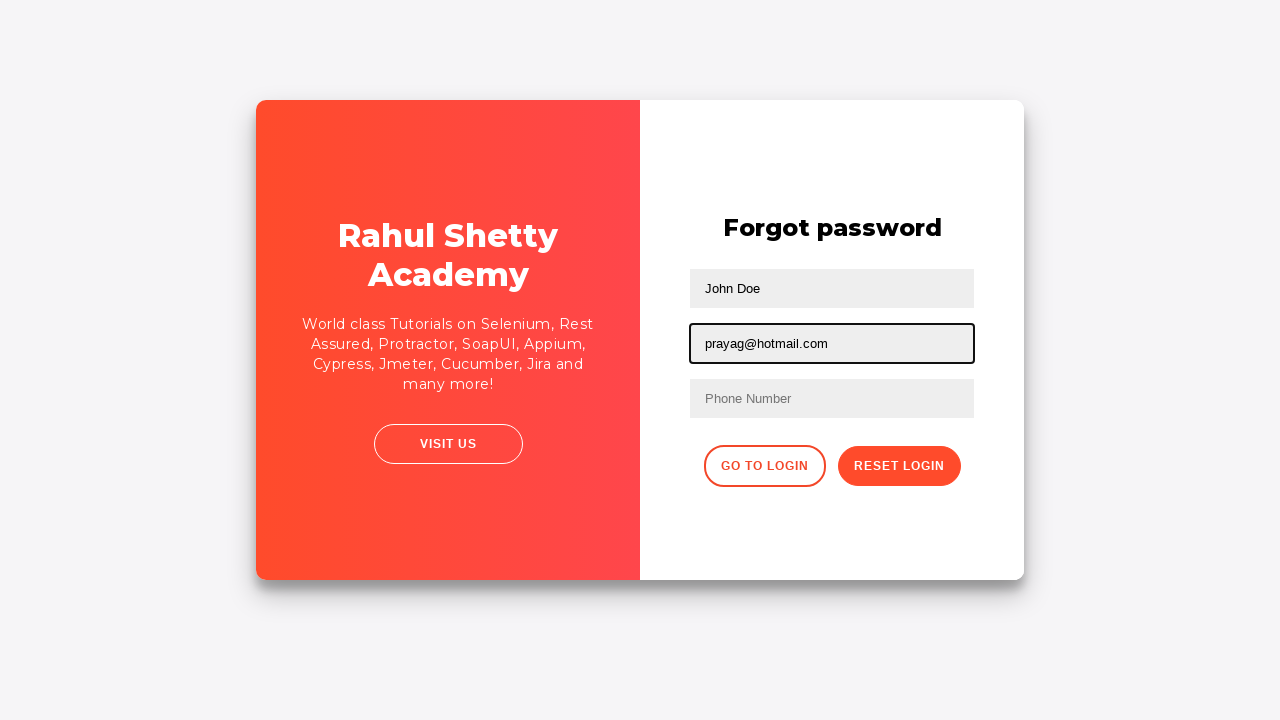